Tests dynamic control elements using explicit waits - clicks Remove button, verifies "It's gone!" message appears, clicks Add button, and verifies "It's back!" message appears

Starting URL: https://the-internet.herokuapp.com/dynamic_controls

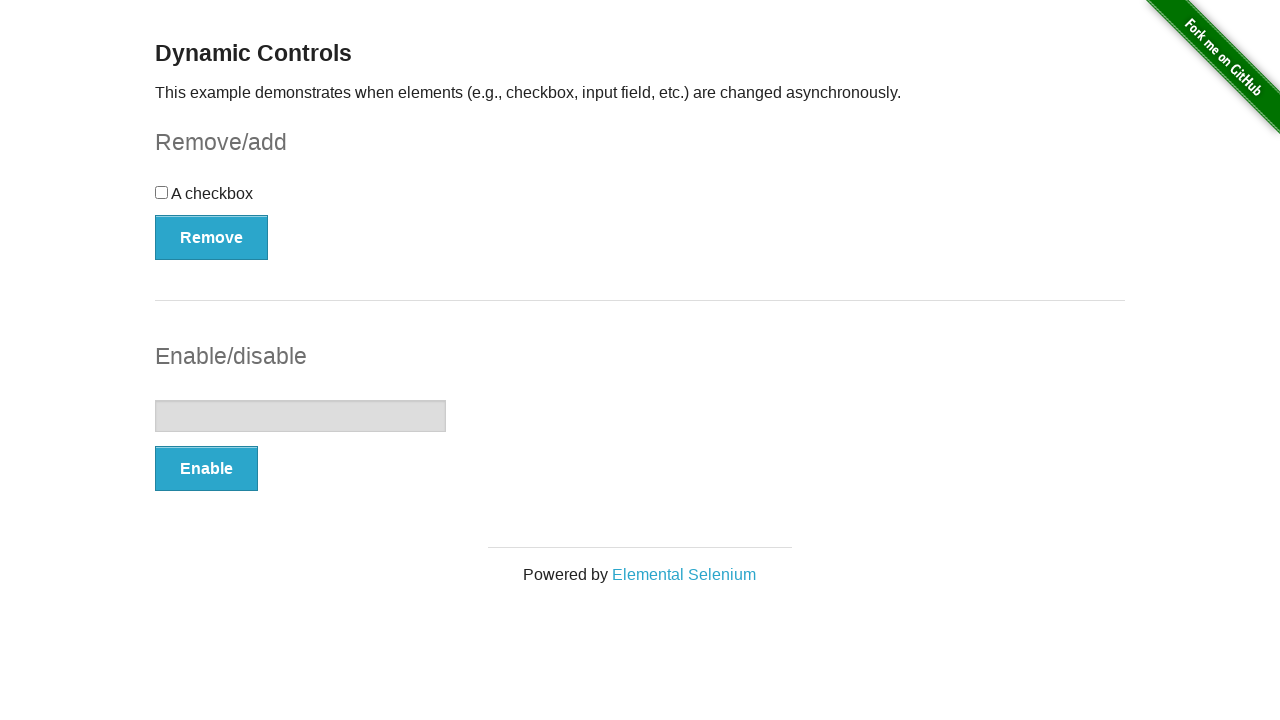

Clicked Remove button to remove dynamic control element at (212, 237) on button[onclick='swapCheckbox()']
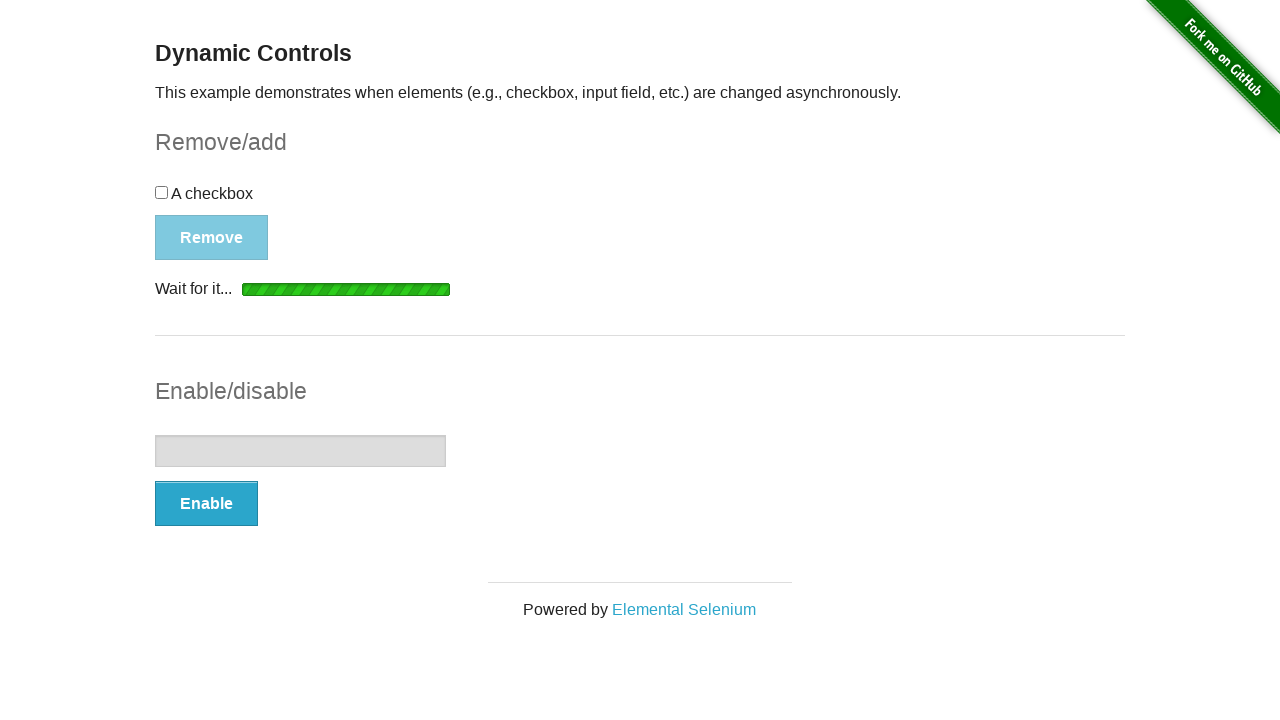

Verified "It's gone!" message appeared after removing element
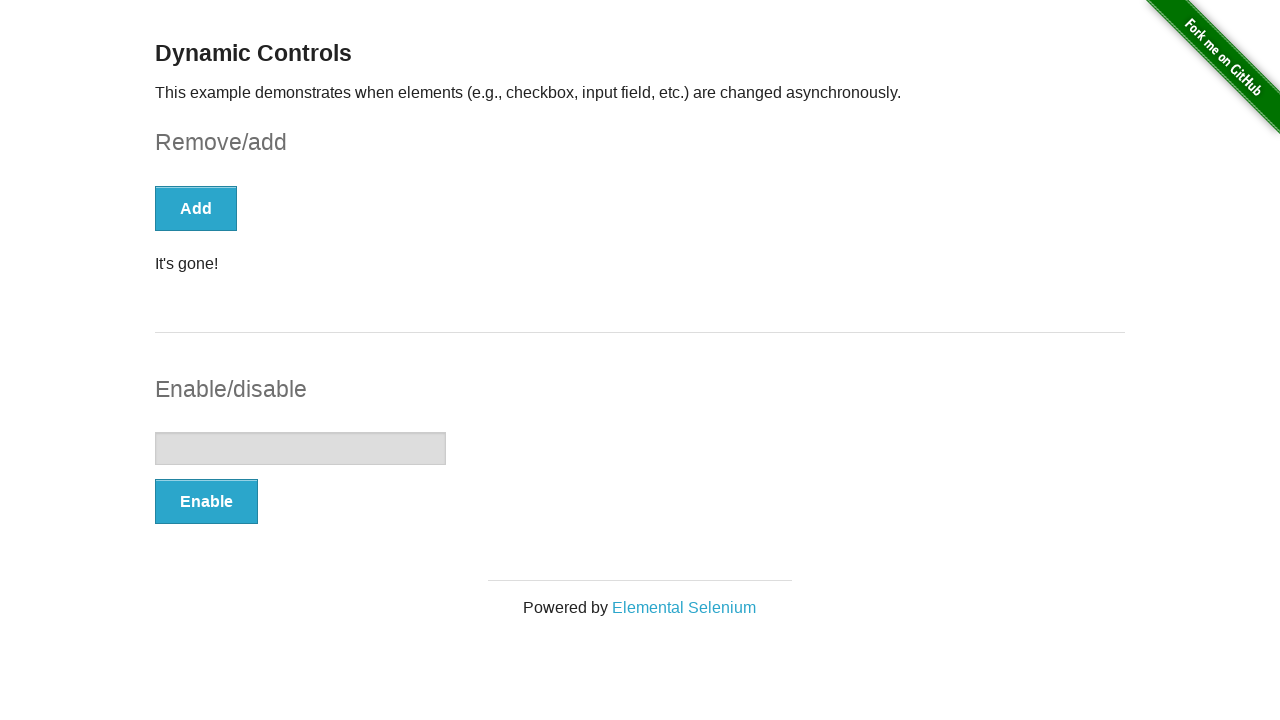

Clicked Add button to restore dynamic control element at (196, 208) on button[onclick='swapCheckbox()']
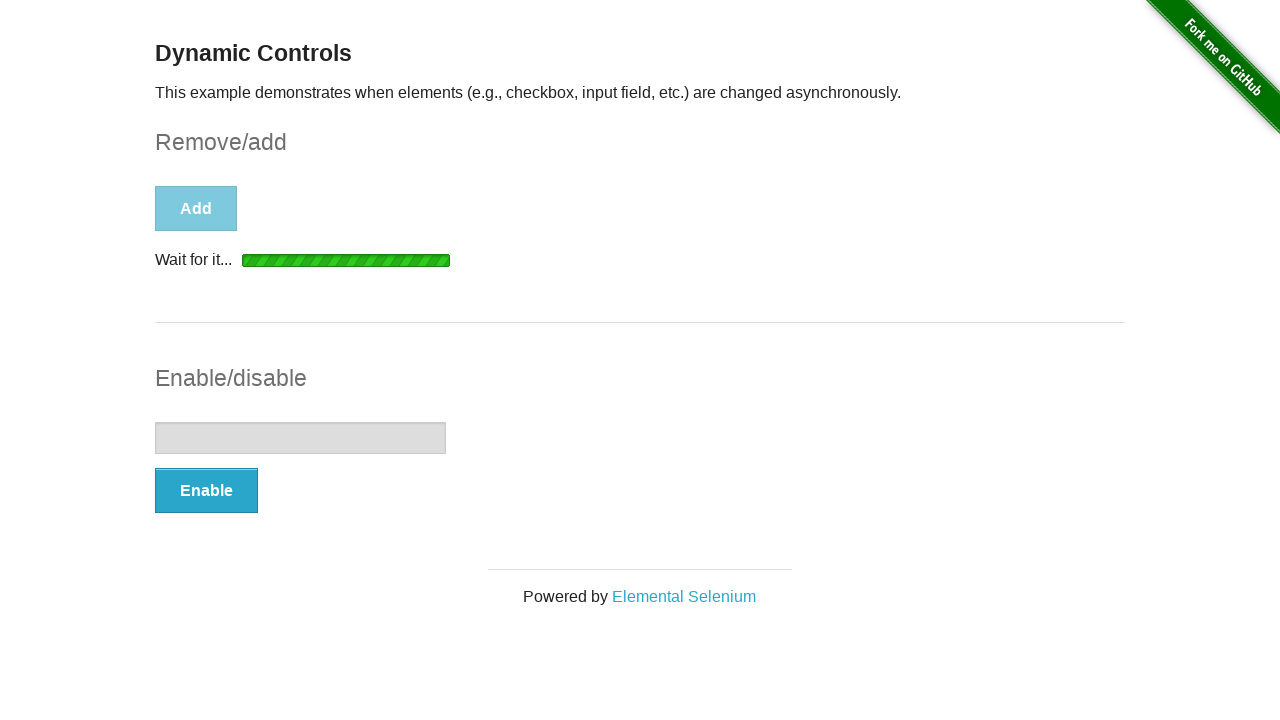

Verified "It's back!" message appeared after restoring element
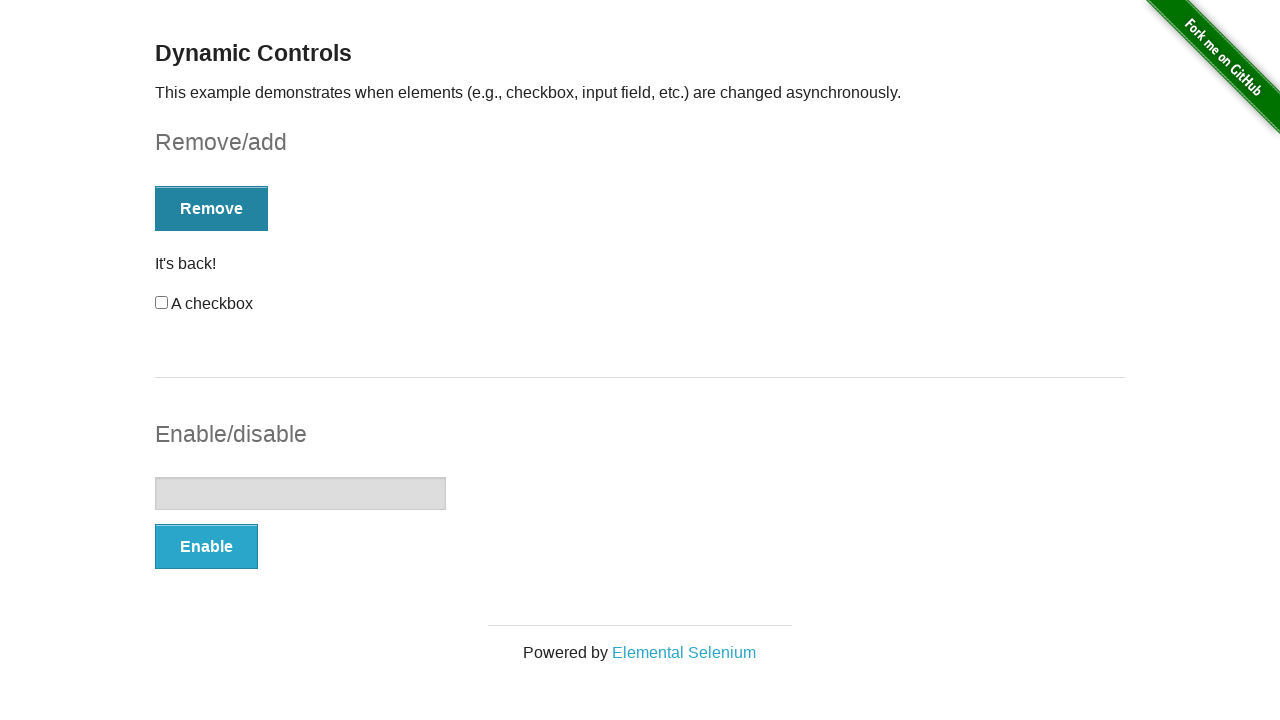

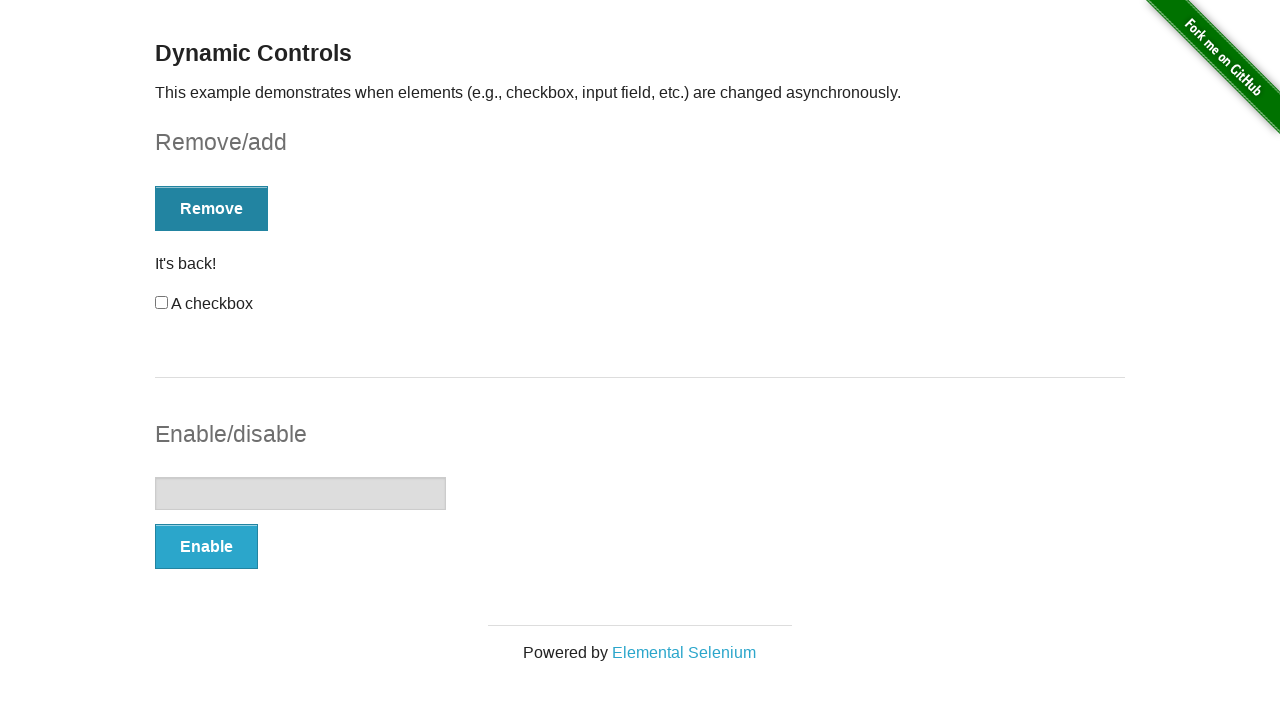